Verifies that the page title matches the expected Chull TV title

Starting URL: https://chull.tv/

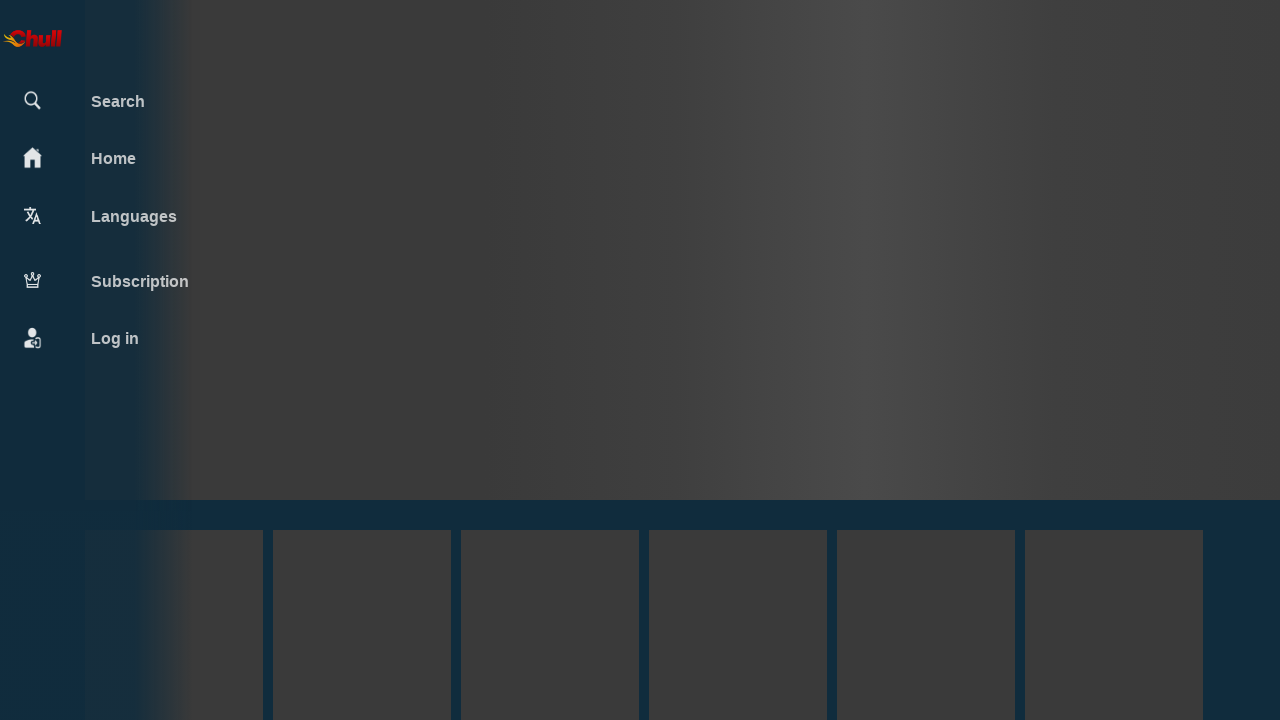

Verified page title matches 'Chull Tv - OTT Platform for Web Series Movies Entertainment Show'
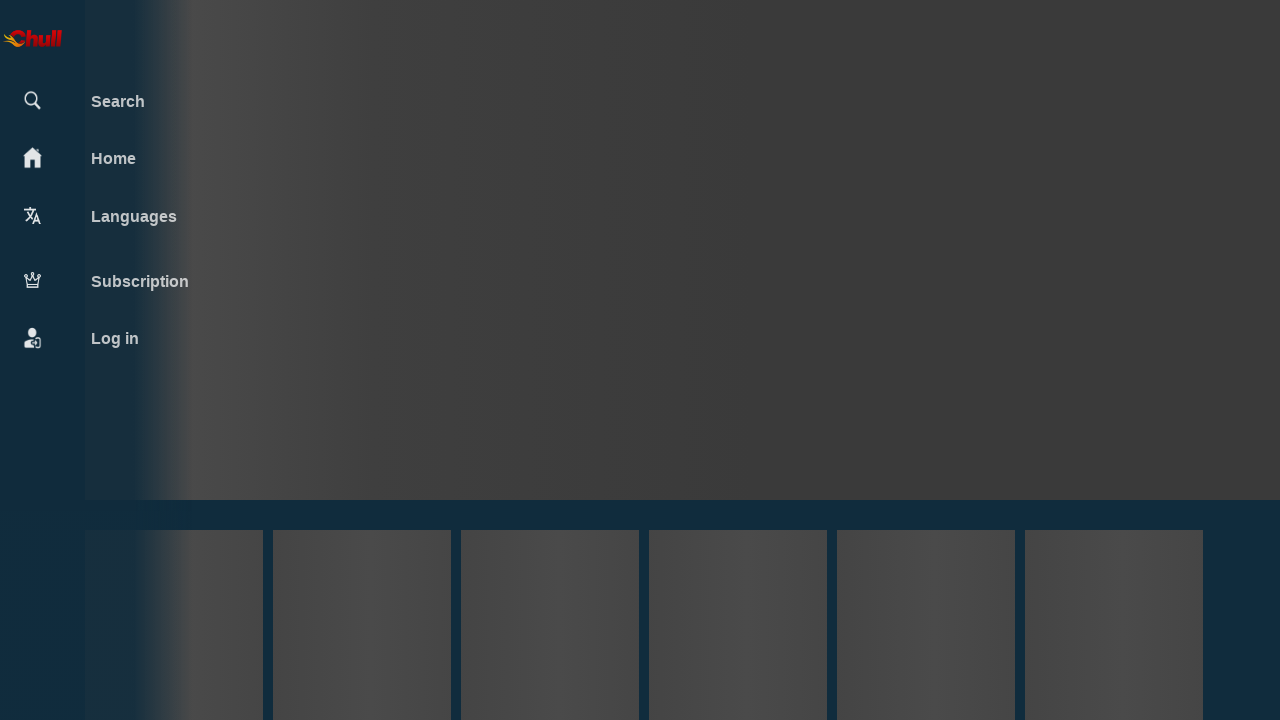

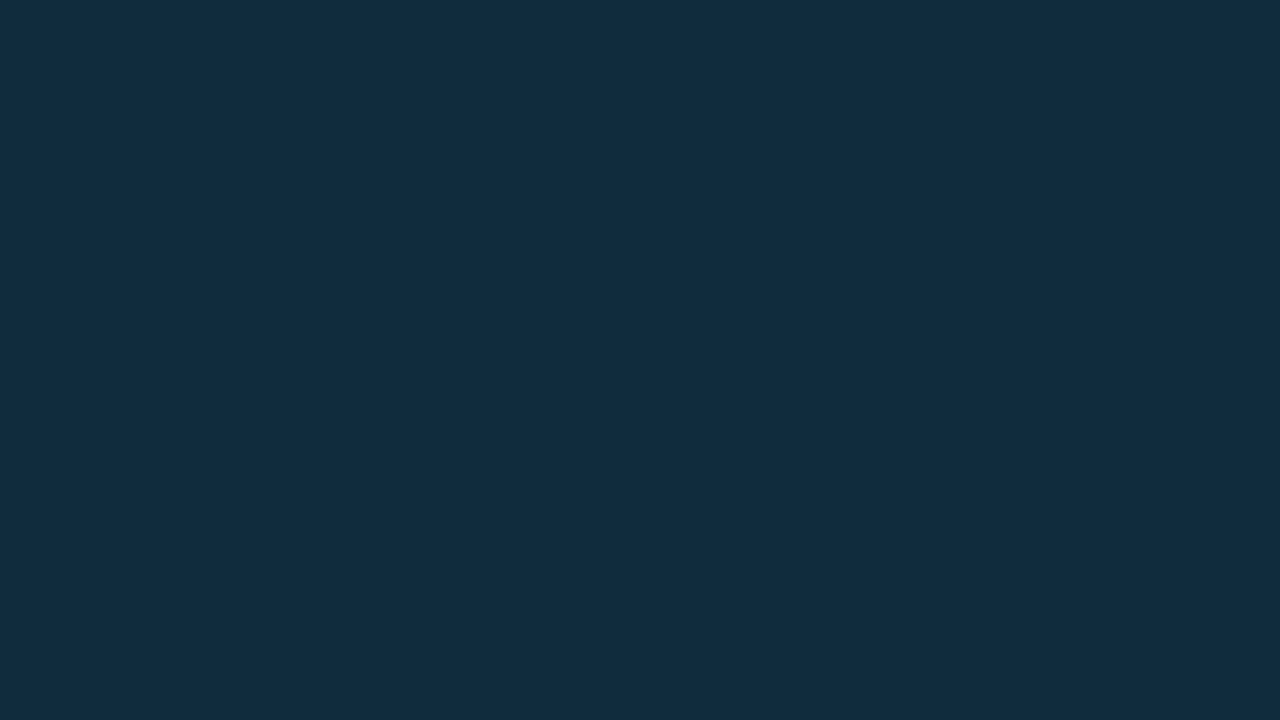